Tests the auto-suggestive dropdown functionality by typing a partial country name and navigating through suggestions using keyboard arrows

Starting URL: https://rahulshettyacademy.com/AutomationPractice/

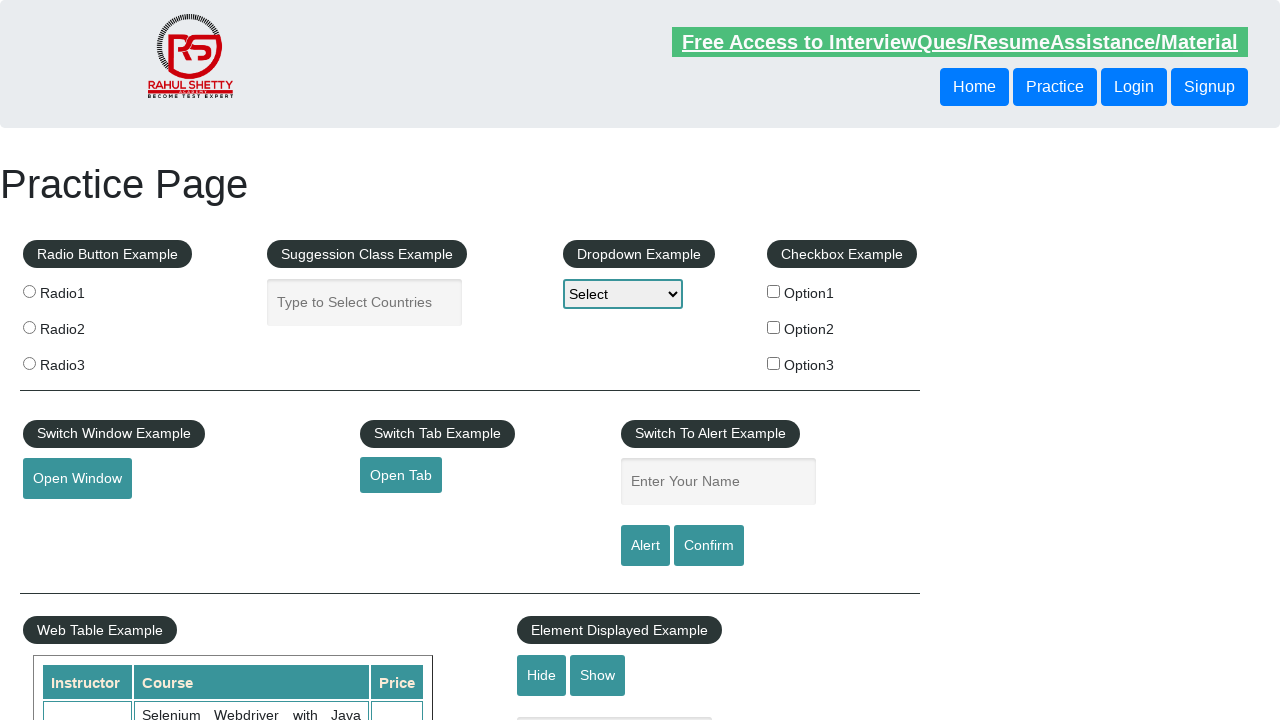

Filled autocomplete field with 'ind' to trigger suggestions on input#autocomplete
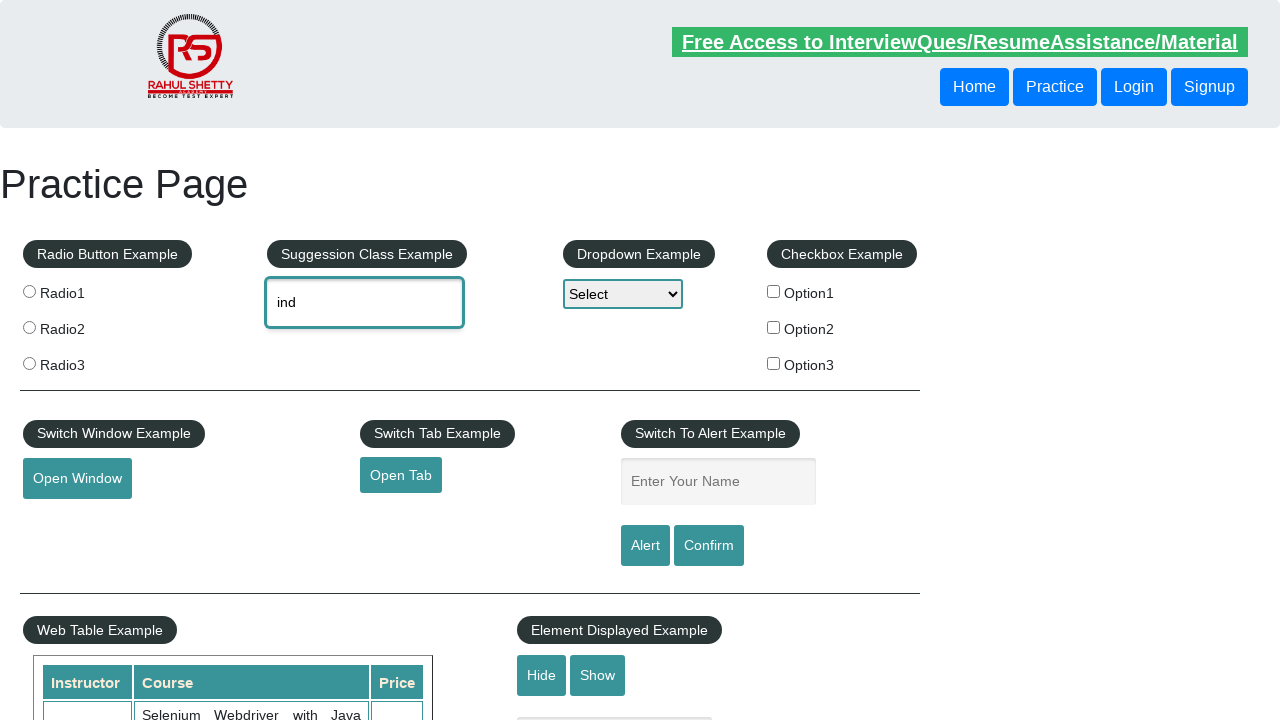

Waited 2 seconds for suggestions to appear
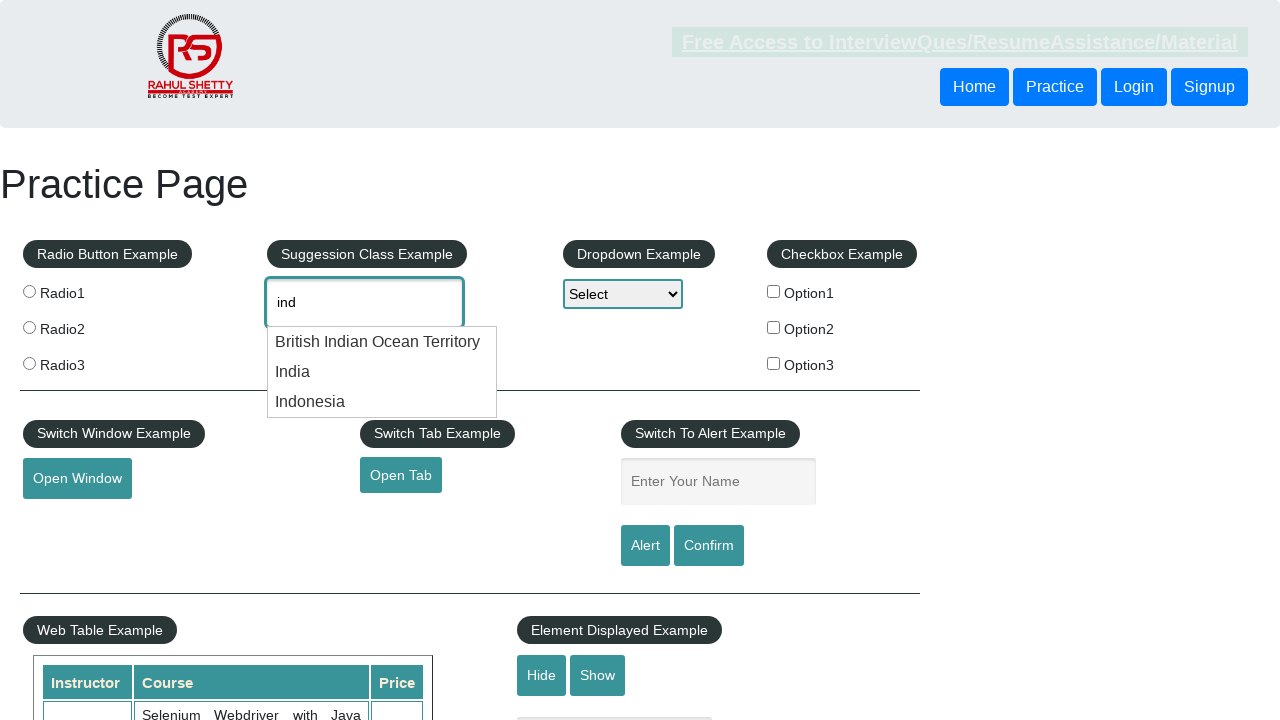

Pressed down arrow to navigate to first suggestion on input#autocomplete
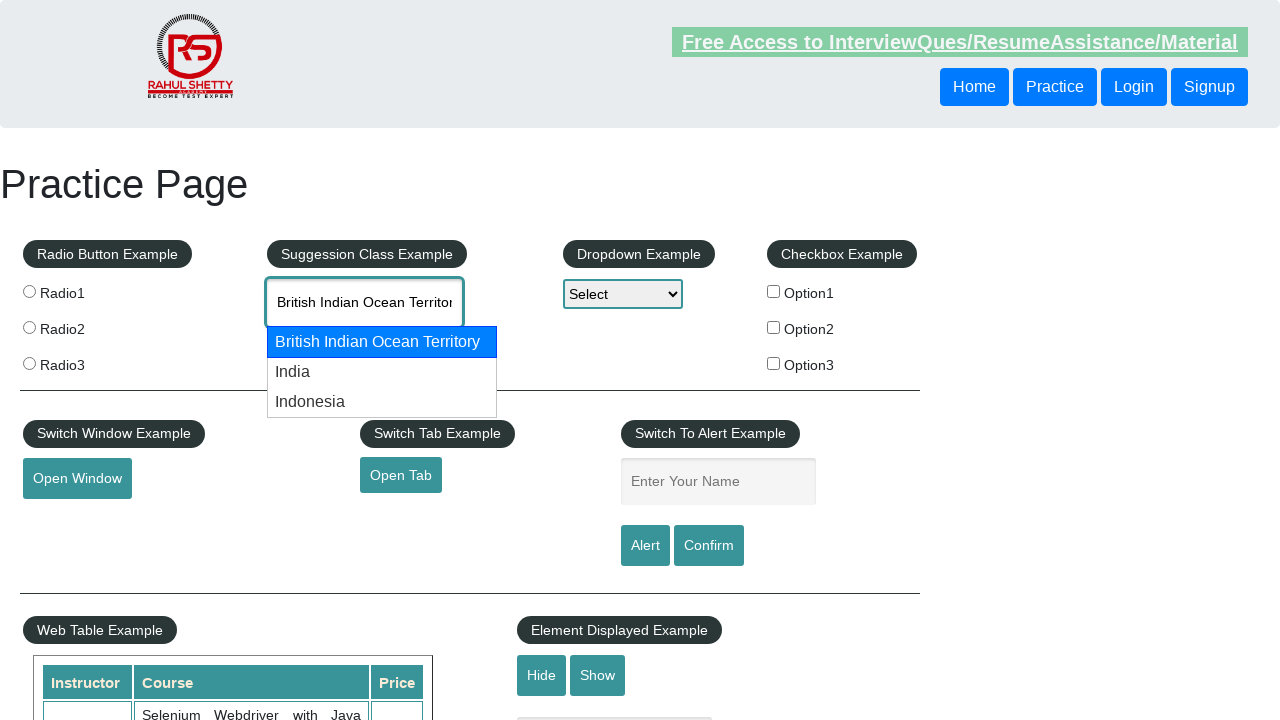

Pressed down arrow to navigate to second suggestion on input#autocomplete
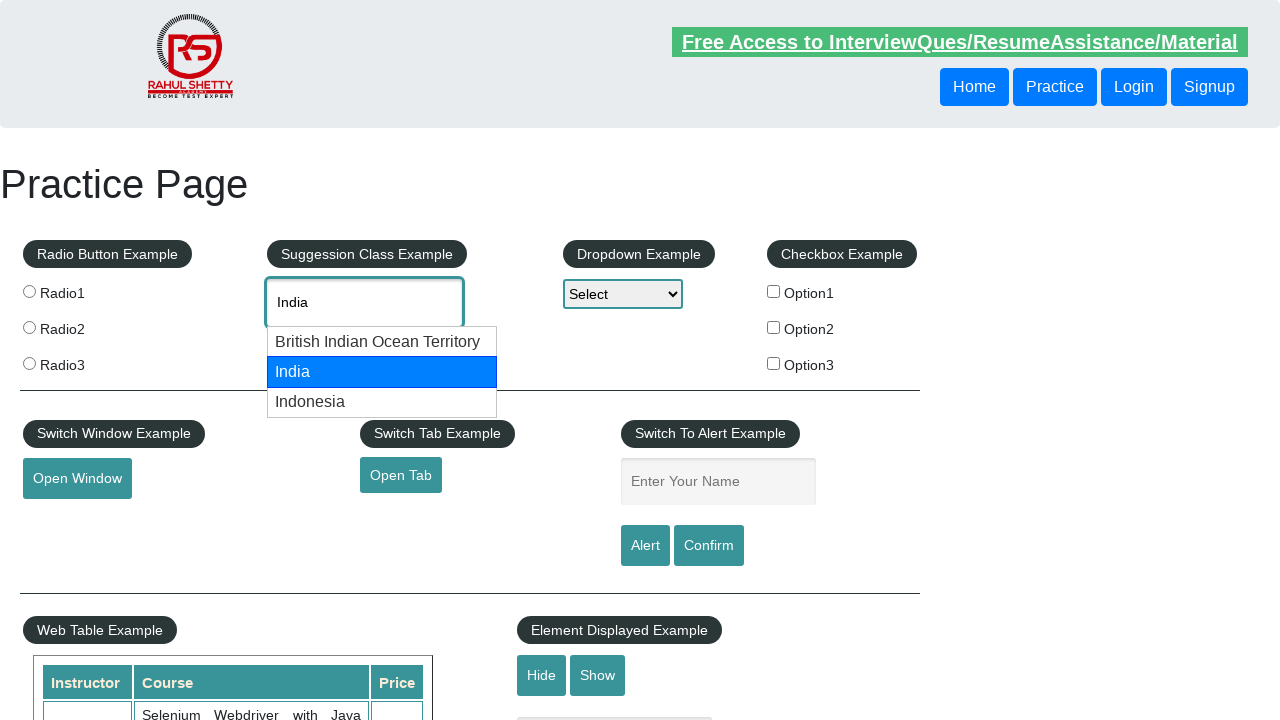

Retrieved autocomplete field value: 'None'
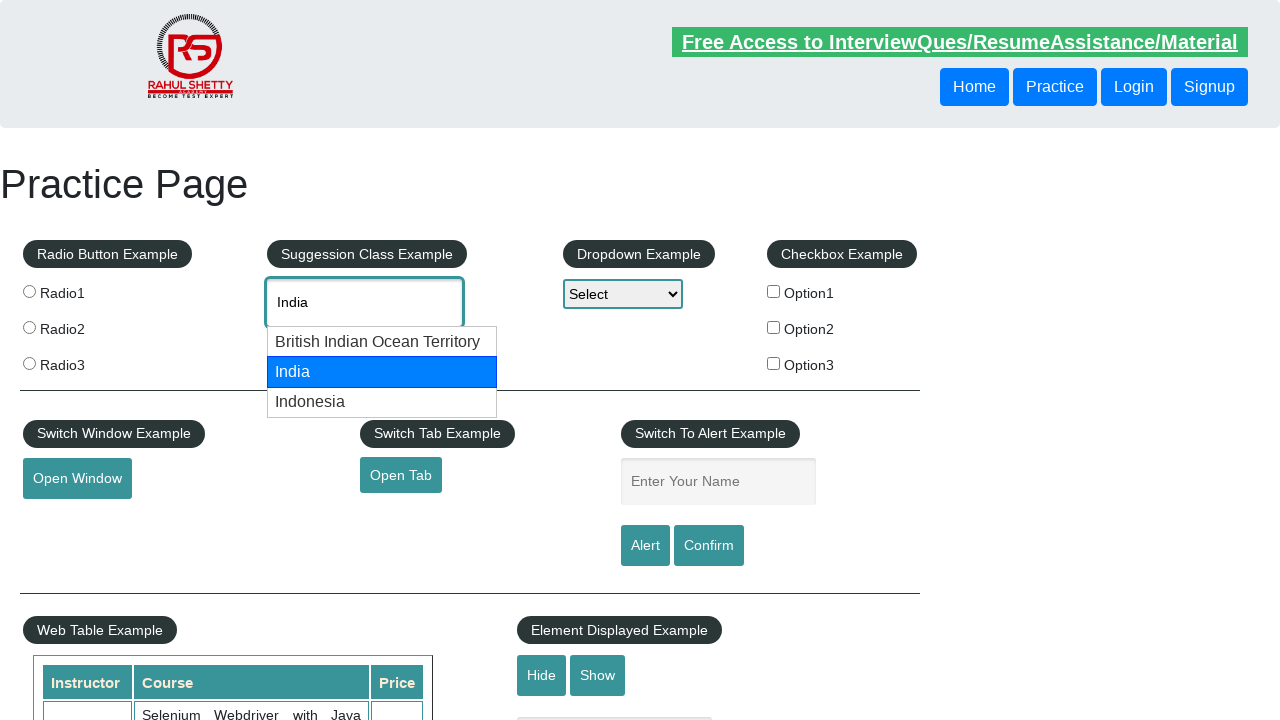

Printed autocomplete value to console
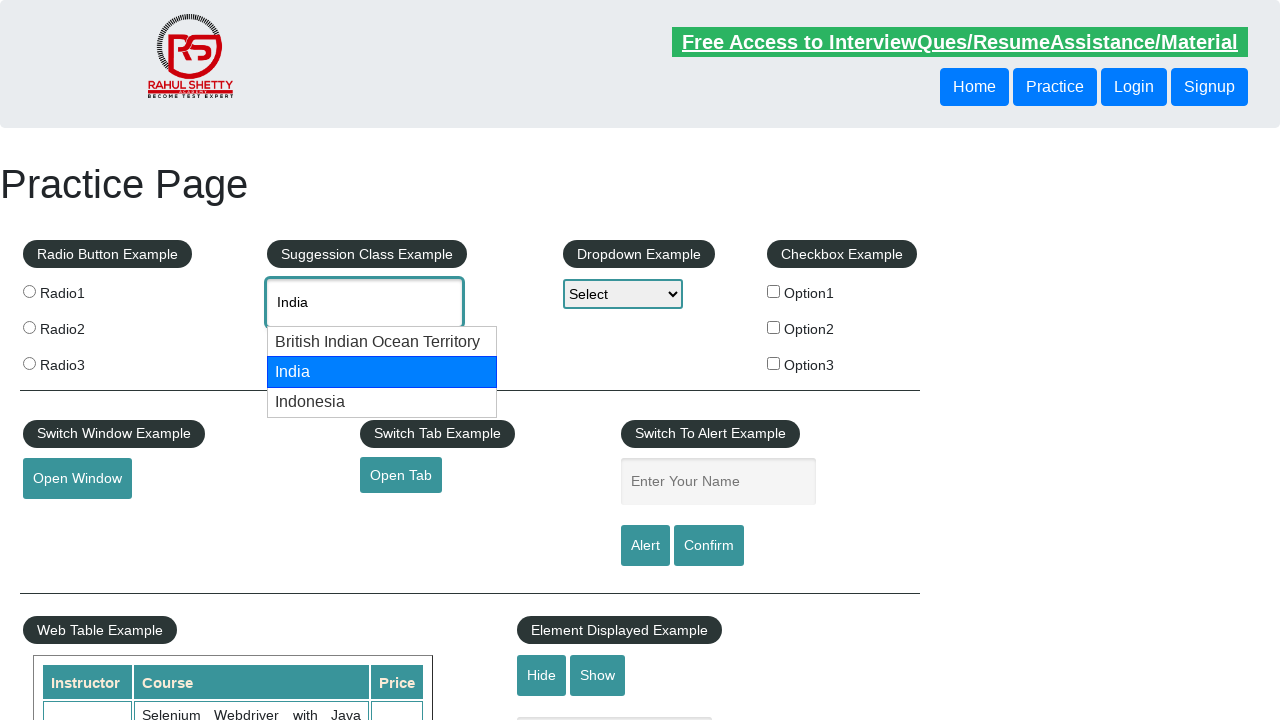

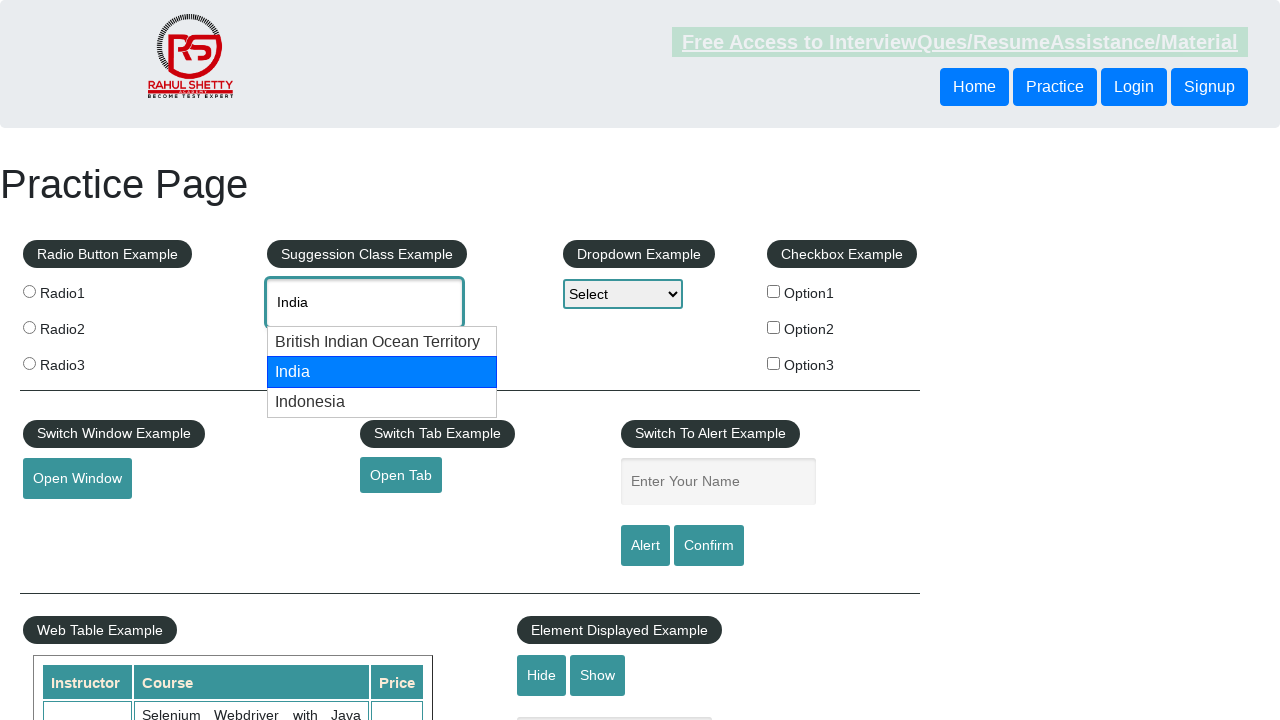